Tests filling out the first name field on a demo practice form by entering a name value

Starting URL: https://demoqa.com/automation-practice-form

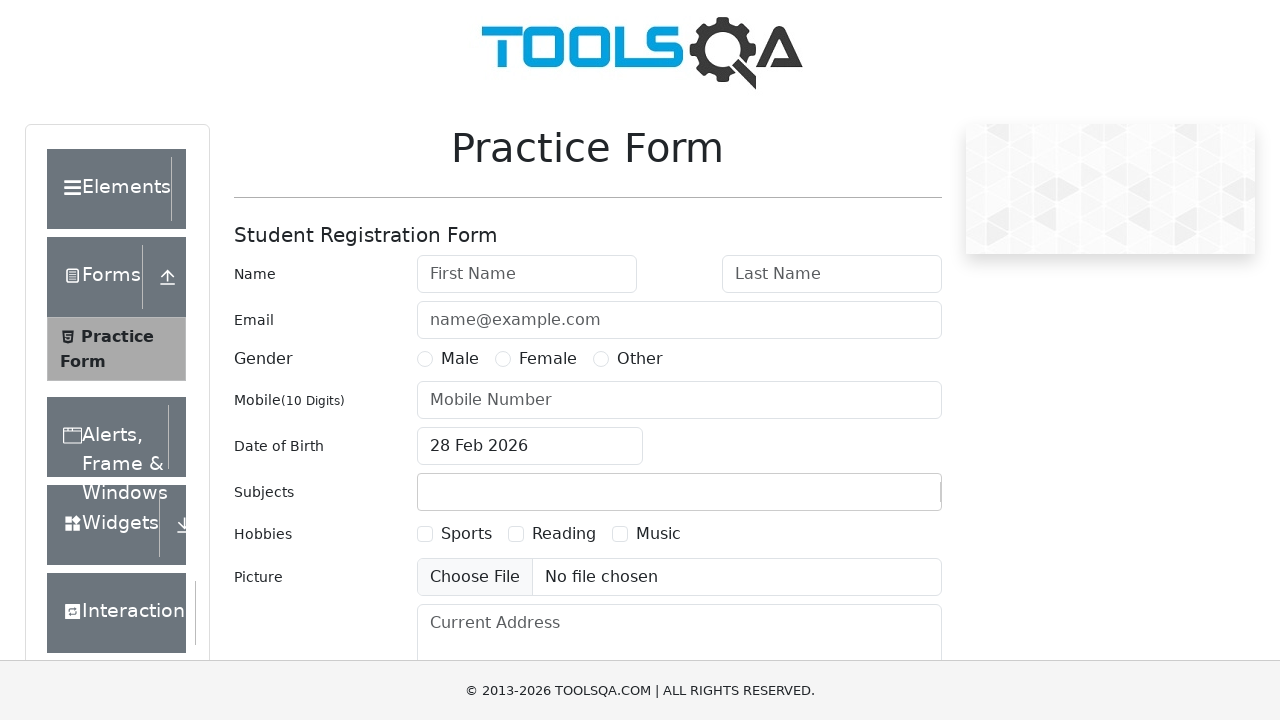

Clicked on the first name input field at (527, 274) on input#firstName
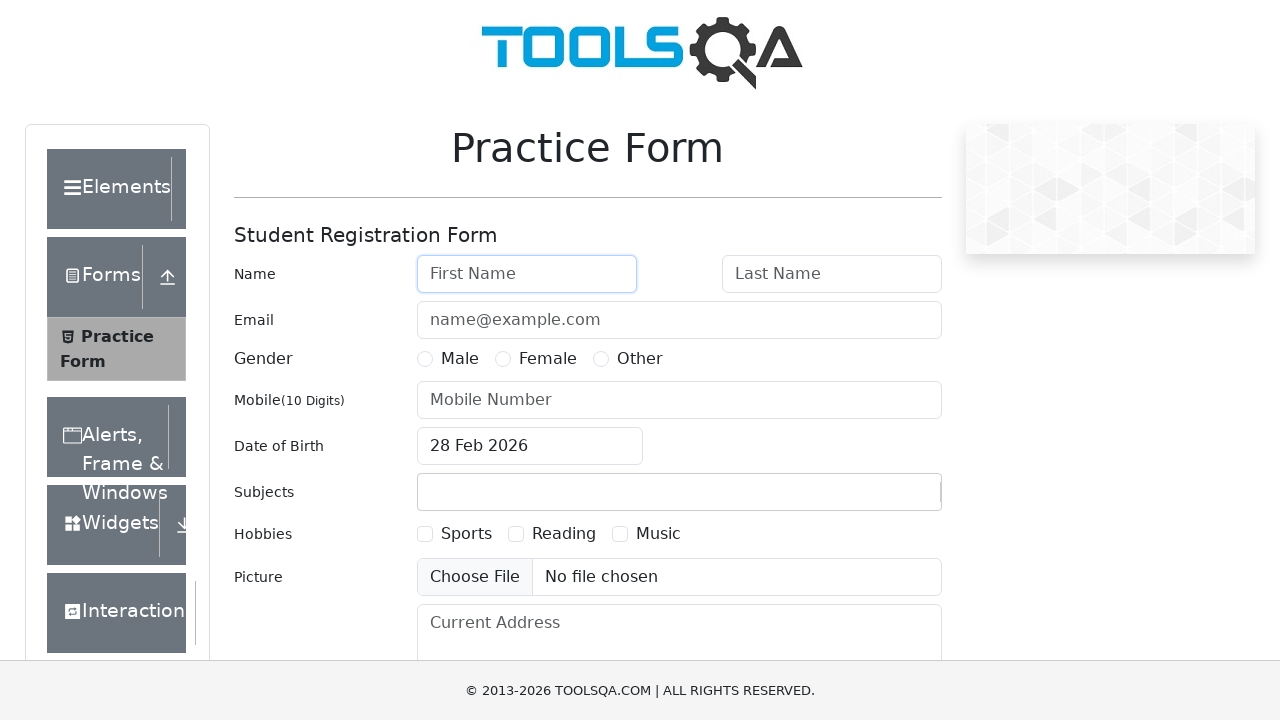

Filled first name field with 'Marcus' on input#firstName
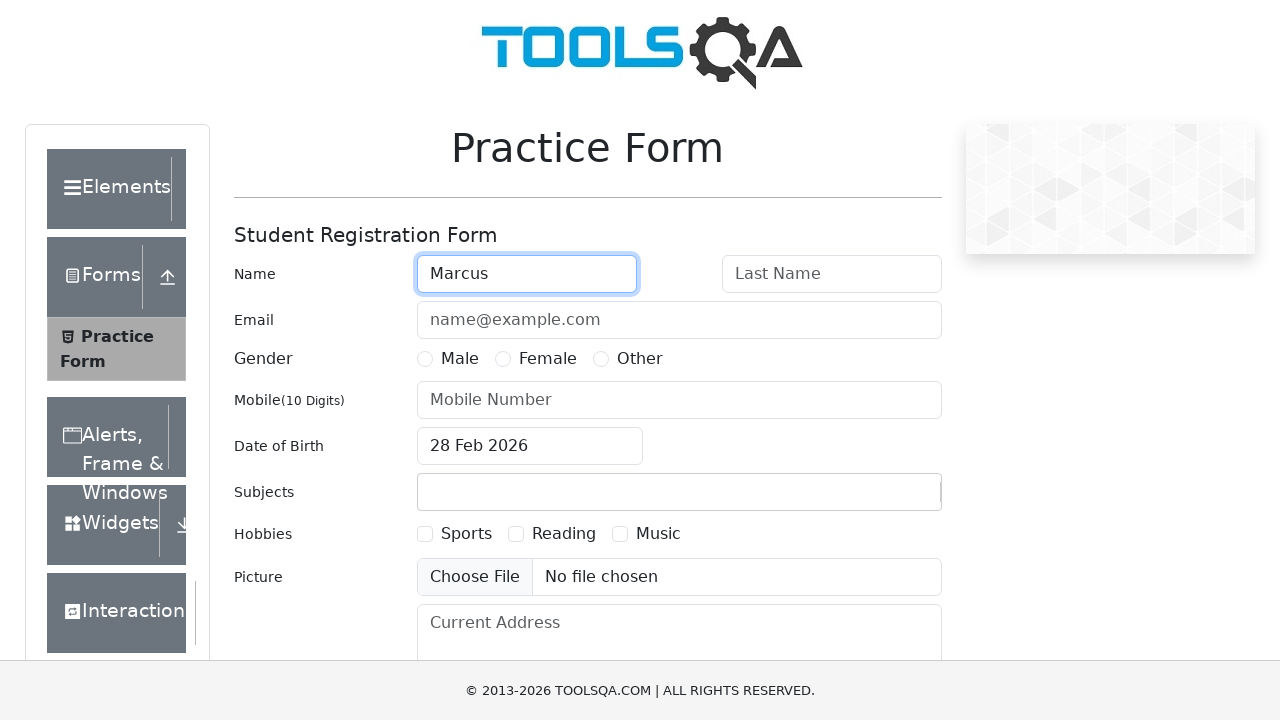

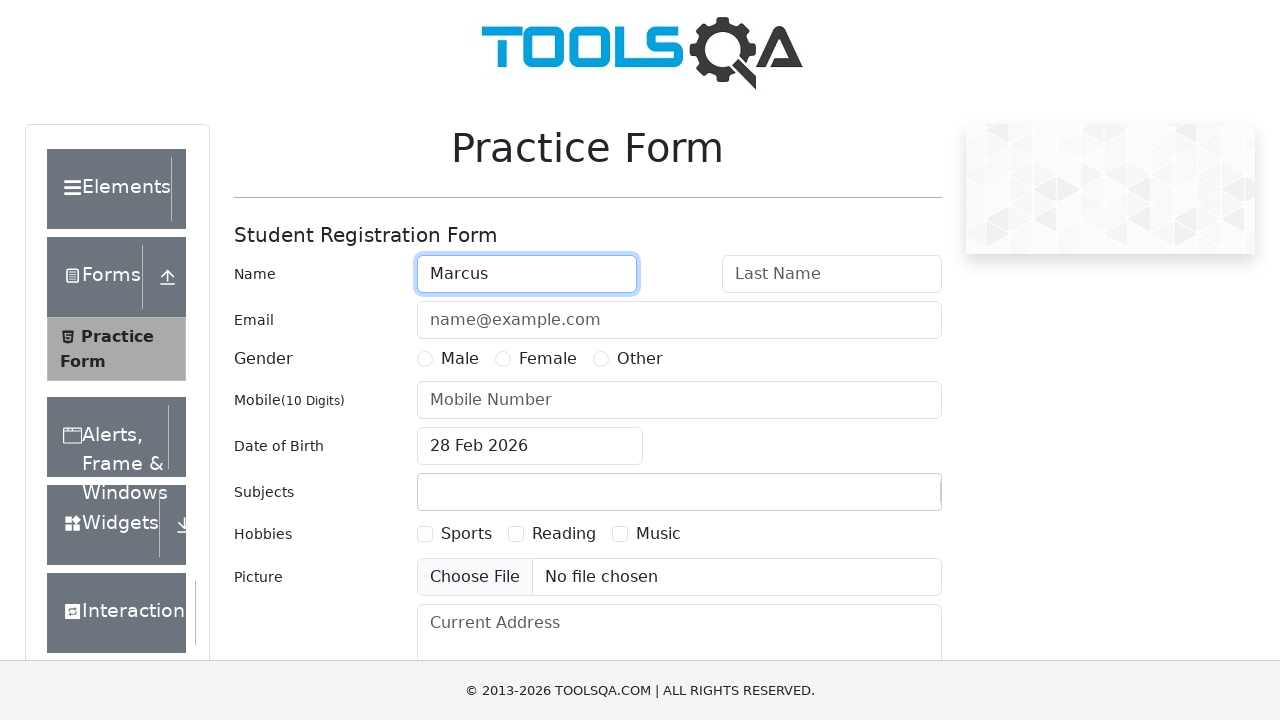